Validates if a course exists by checking all sections (both full and open)

Starting URL: https://apps.es.vt.edu/ssb/HZSKVTSC.P_DispRequest

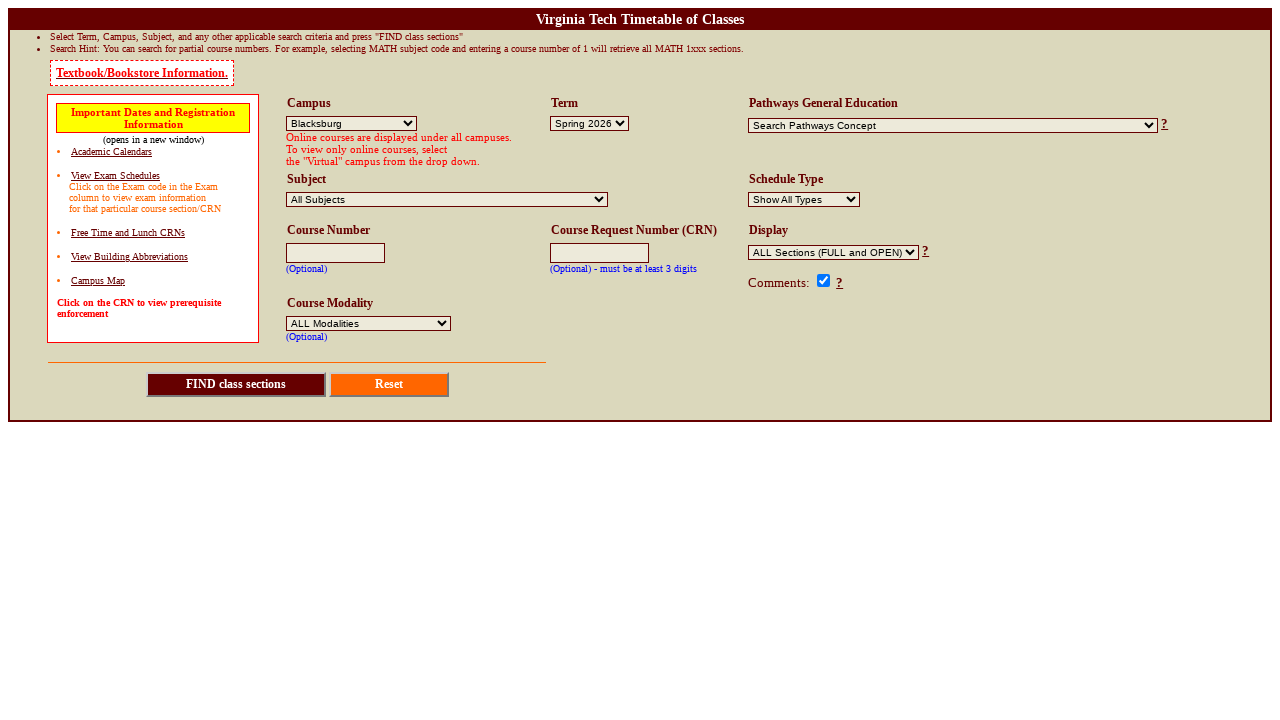

Filled CRN field with '12345' on input[name='crn']
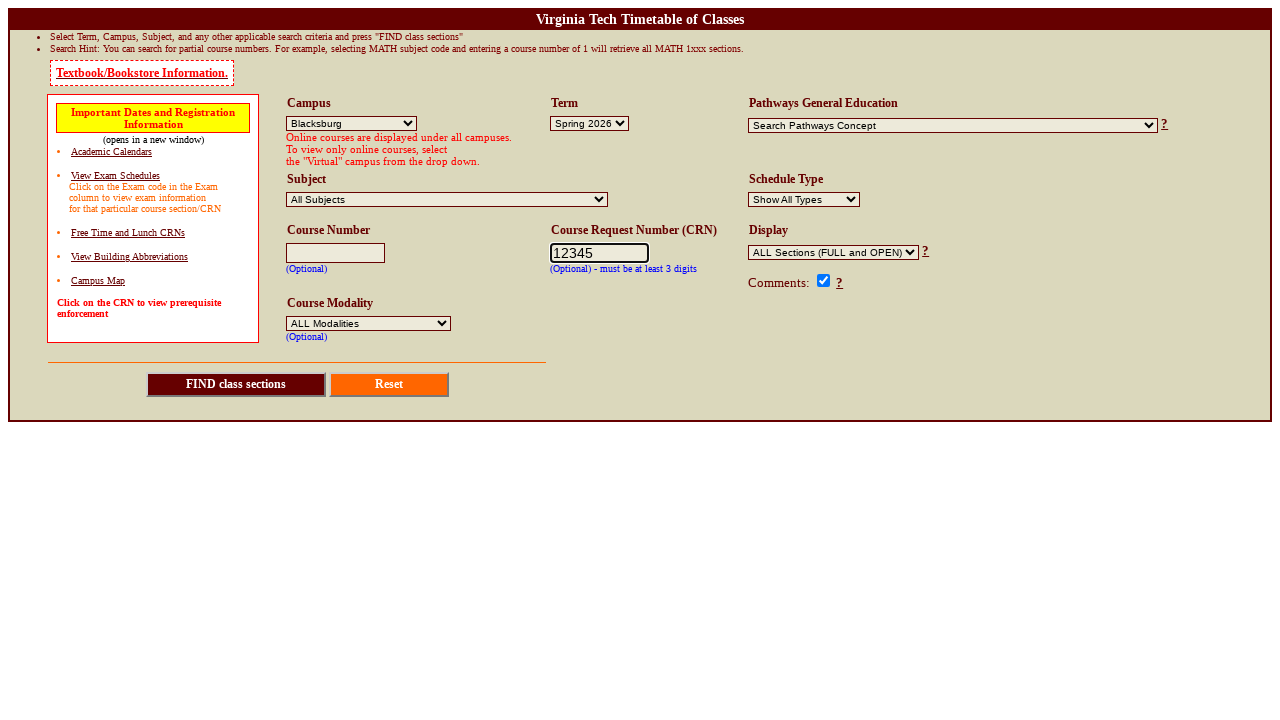

Selected 'ALL Sections (FULL and OPEN)' from dropdown on select[name='open_only']
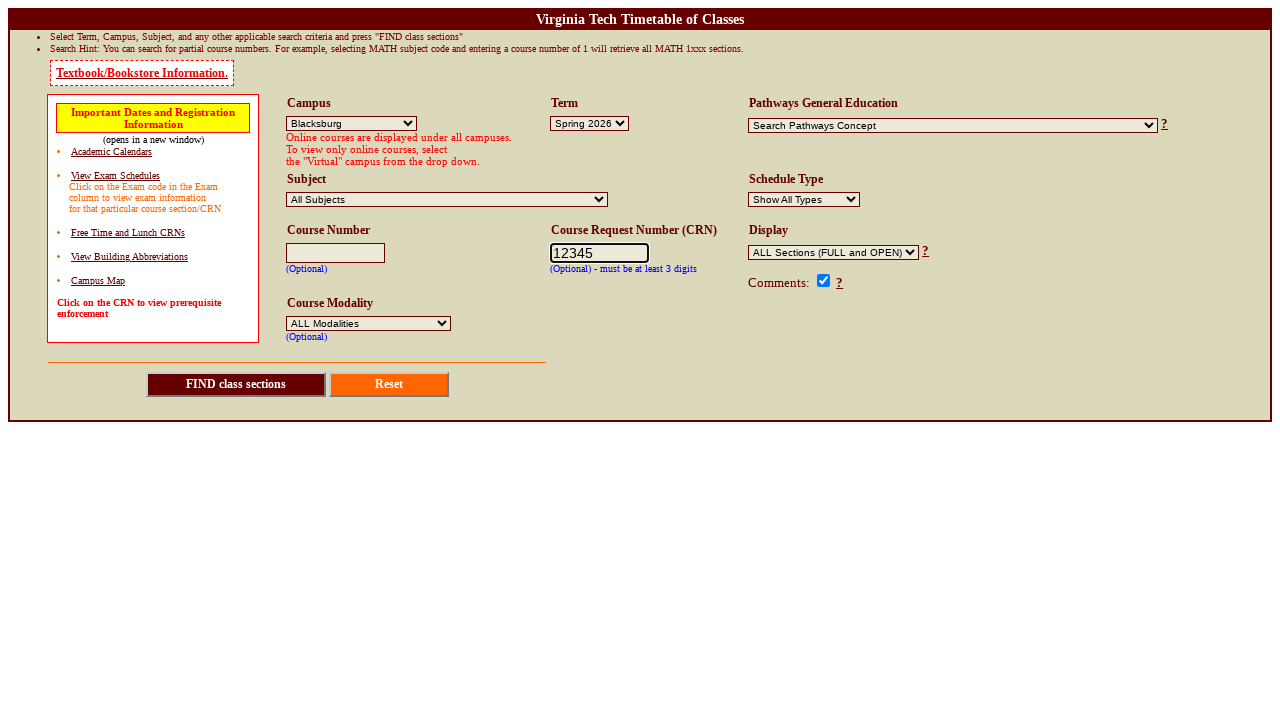

Pressed Enter to submit form on input[name='crn']
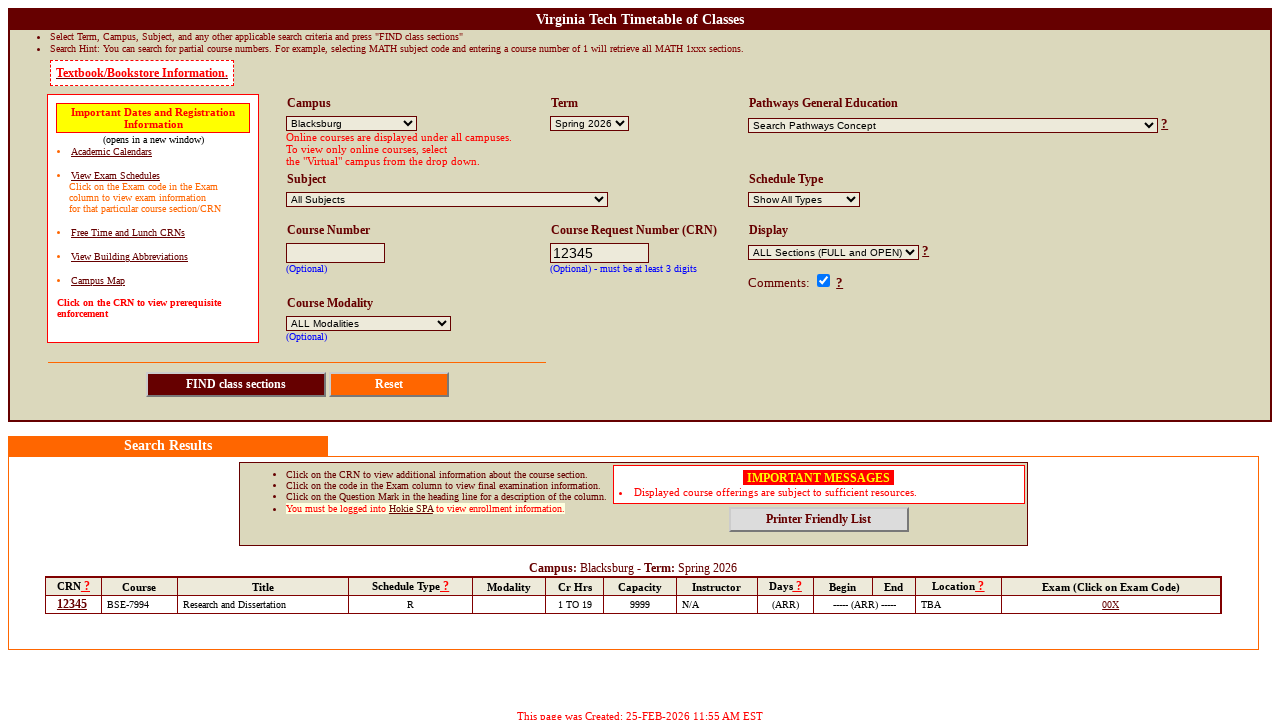

Page loaded after form submission
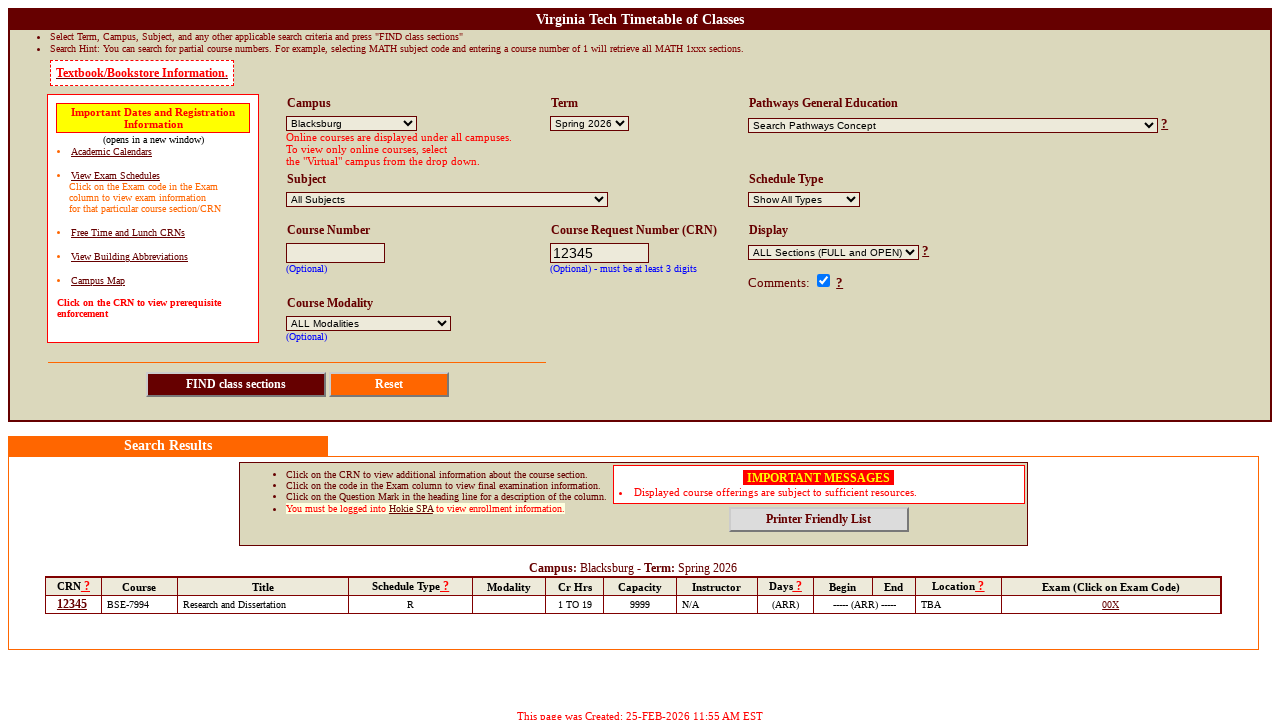

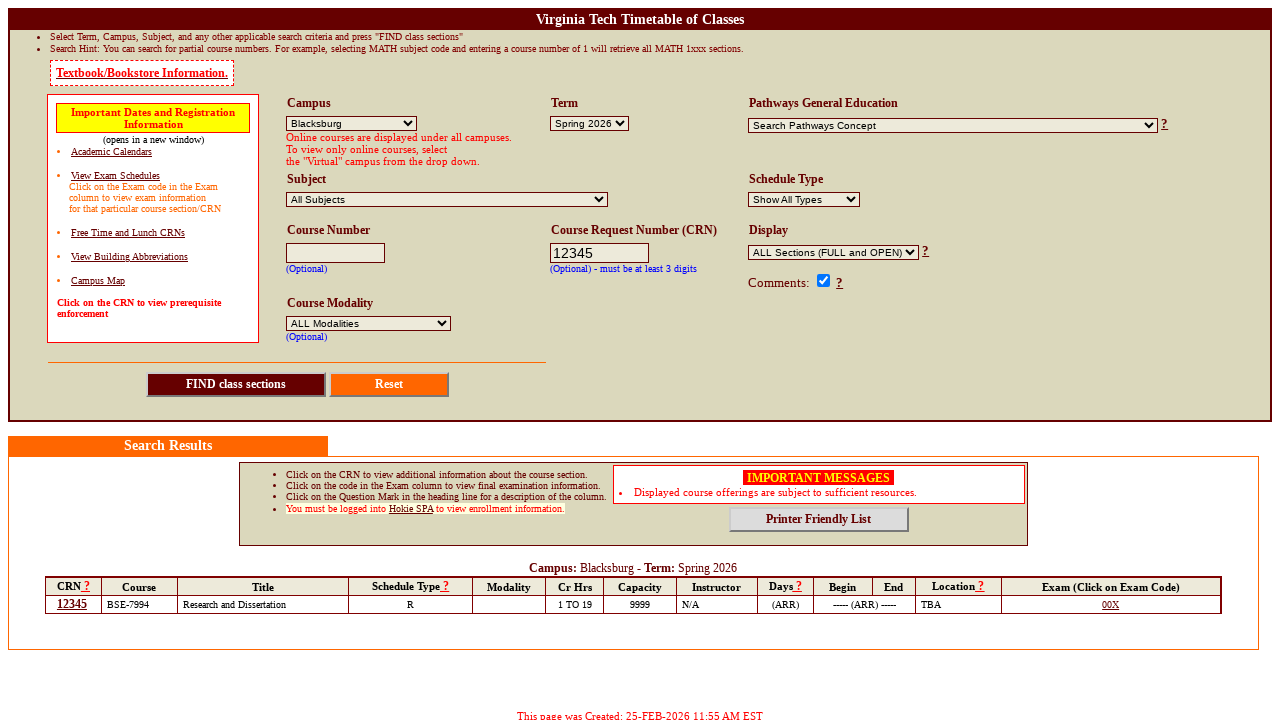